Tests that clicking login without entering credentials shows appropriate error message

Starting URL: https://www.saucedemo.com/

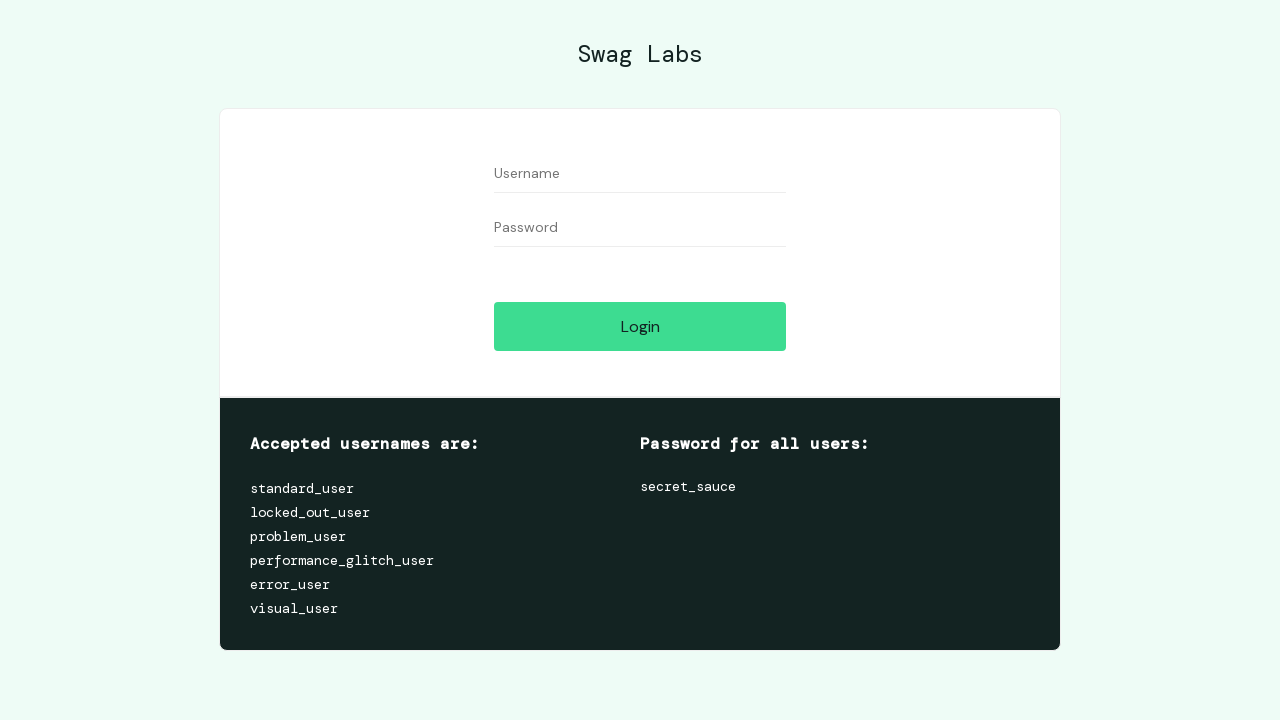

Login button is present on page
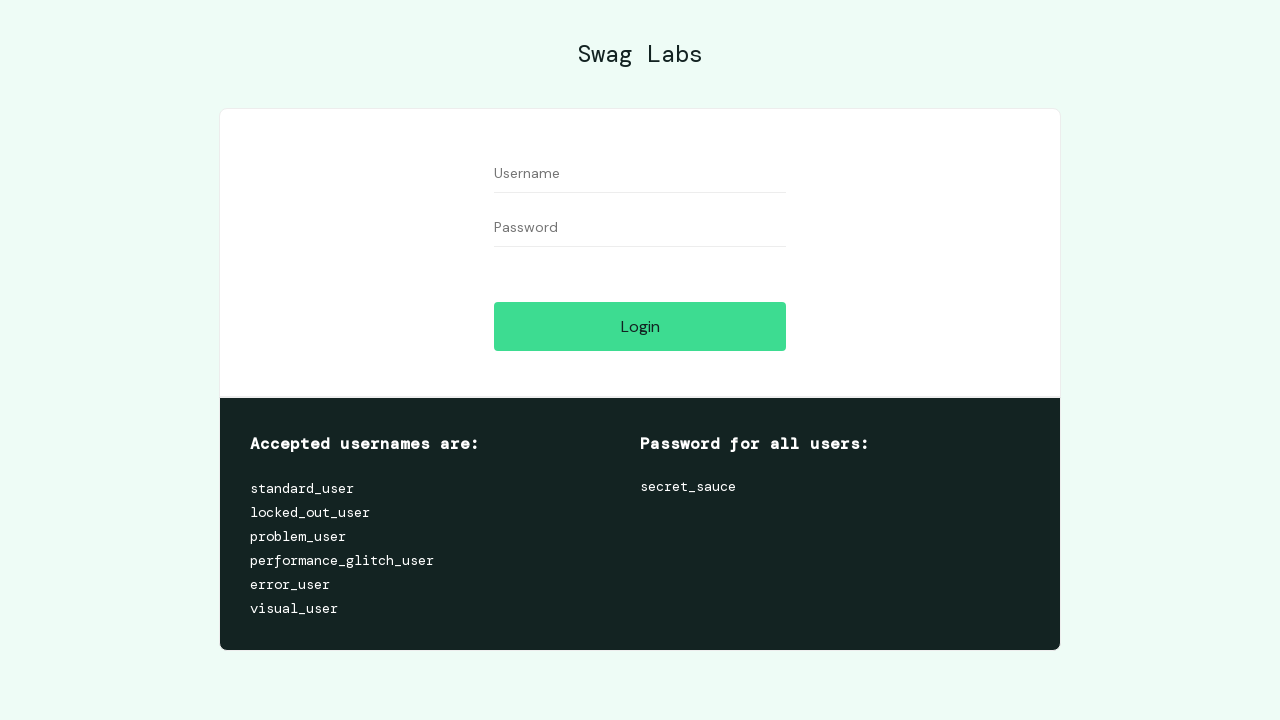

Clicked login button without entering credentials at (640, 326) on #login-button
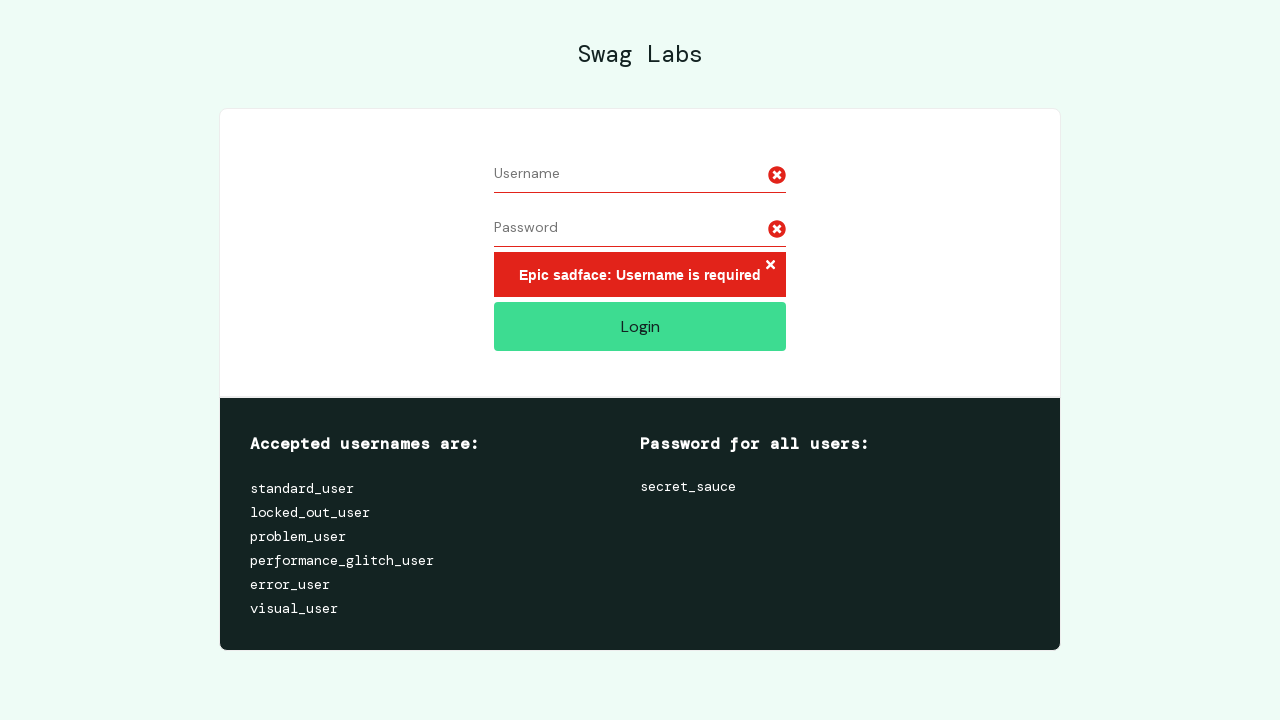

Error message became visible
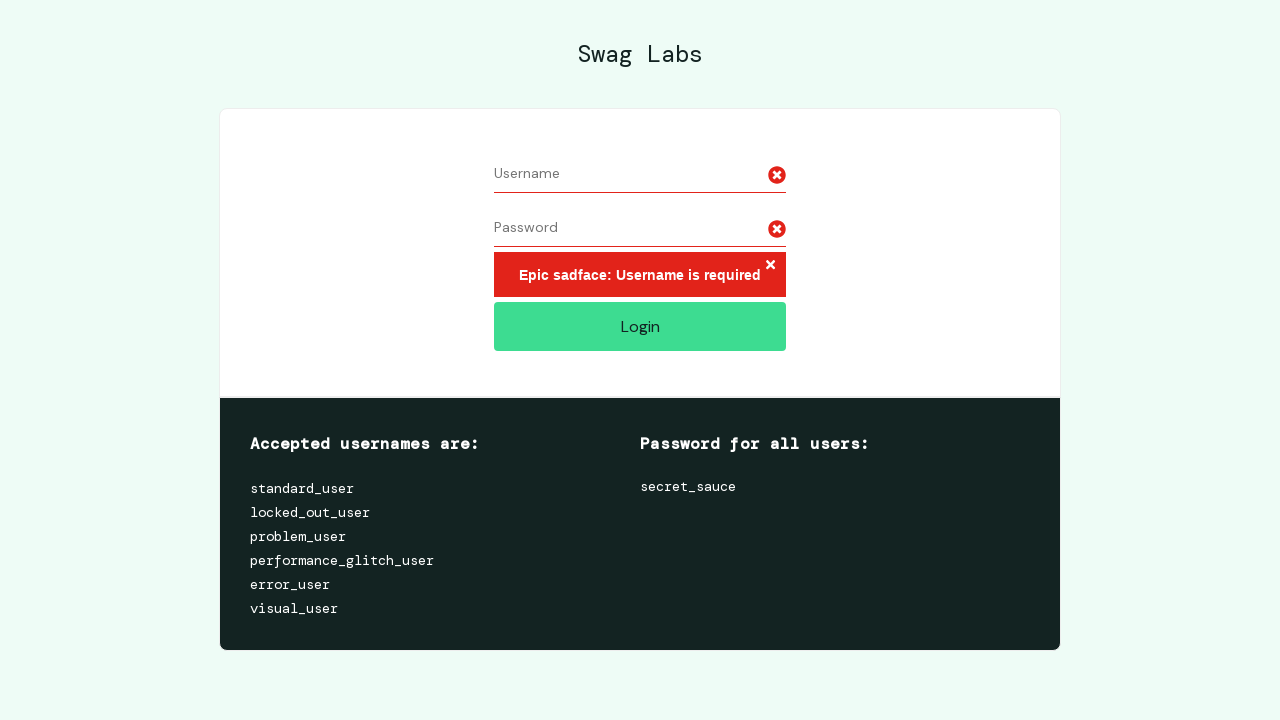

Verified error message displays 'Epic sadface: Username is required'
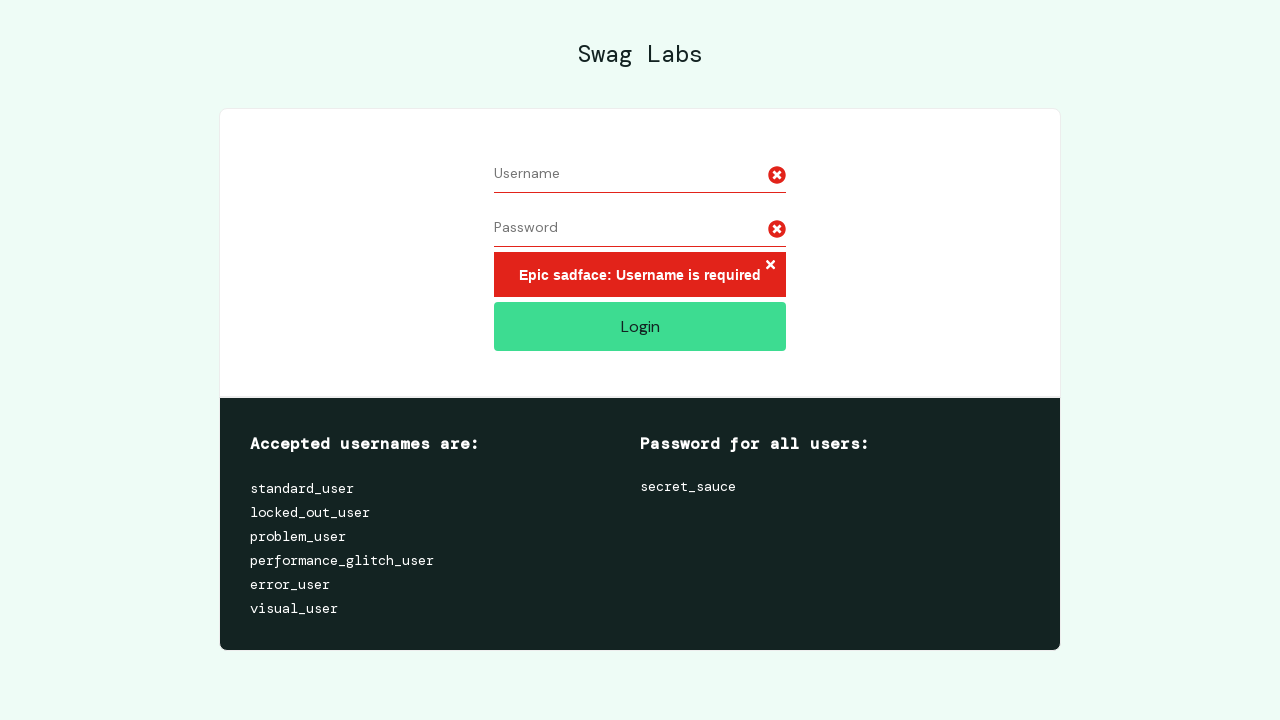

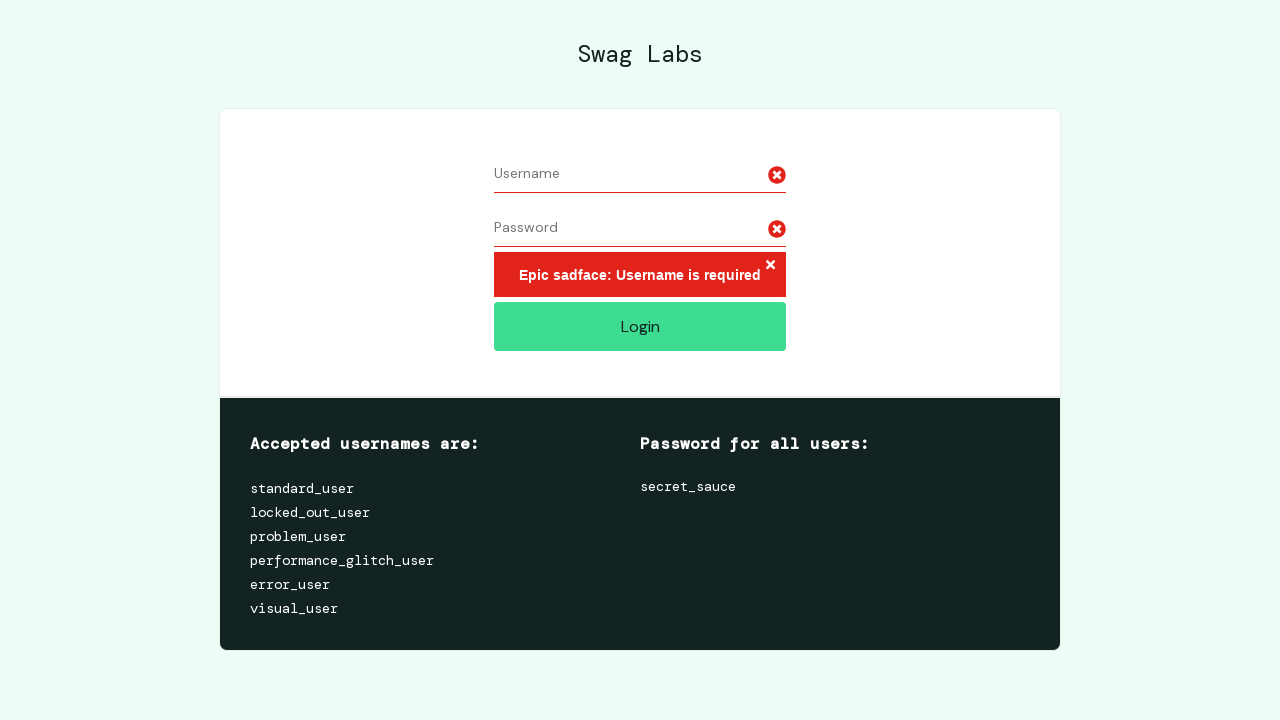